Tests infinite scroll functionality by scrolling to the last paragraph element multiple times and waiting for new paragraphs to load after each scroll.

Starting URL: https://bonigarcia.dev/selenium-webdriver-java/infinite-scroll.html

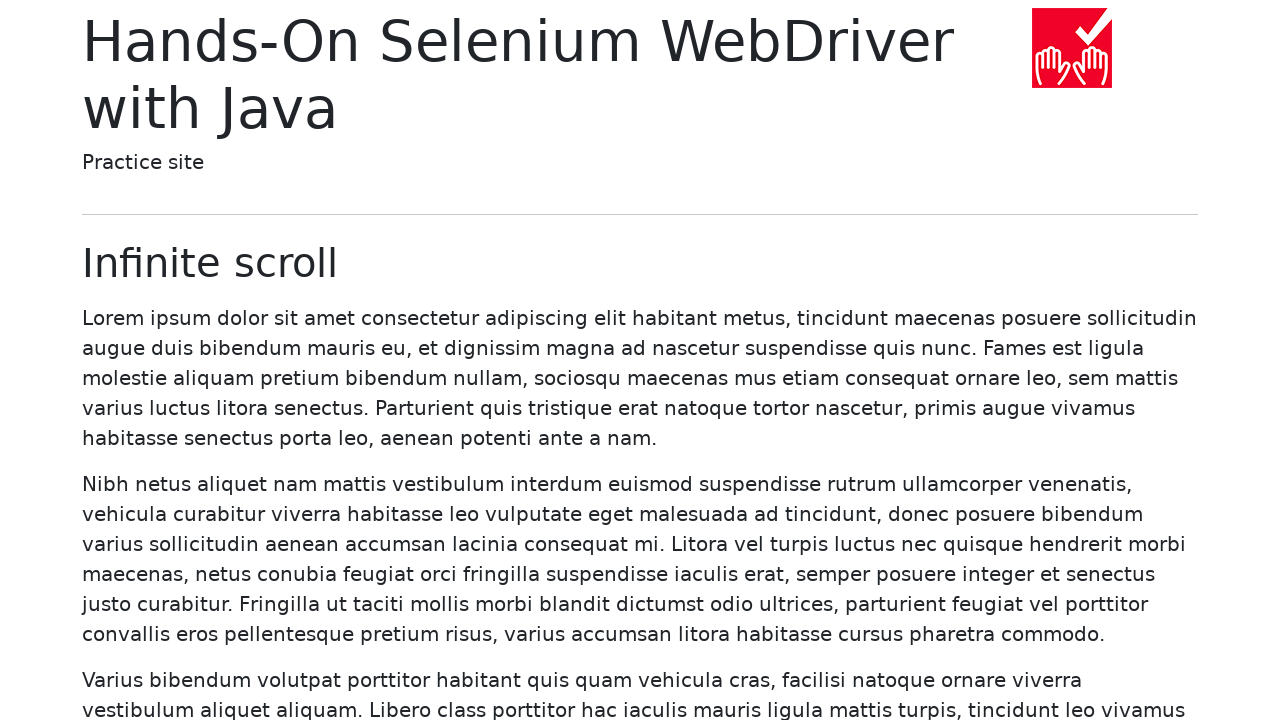

Waited for paragraph count to exceed 0
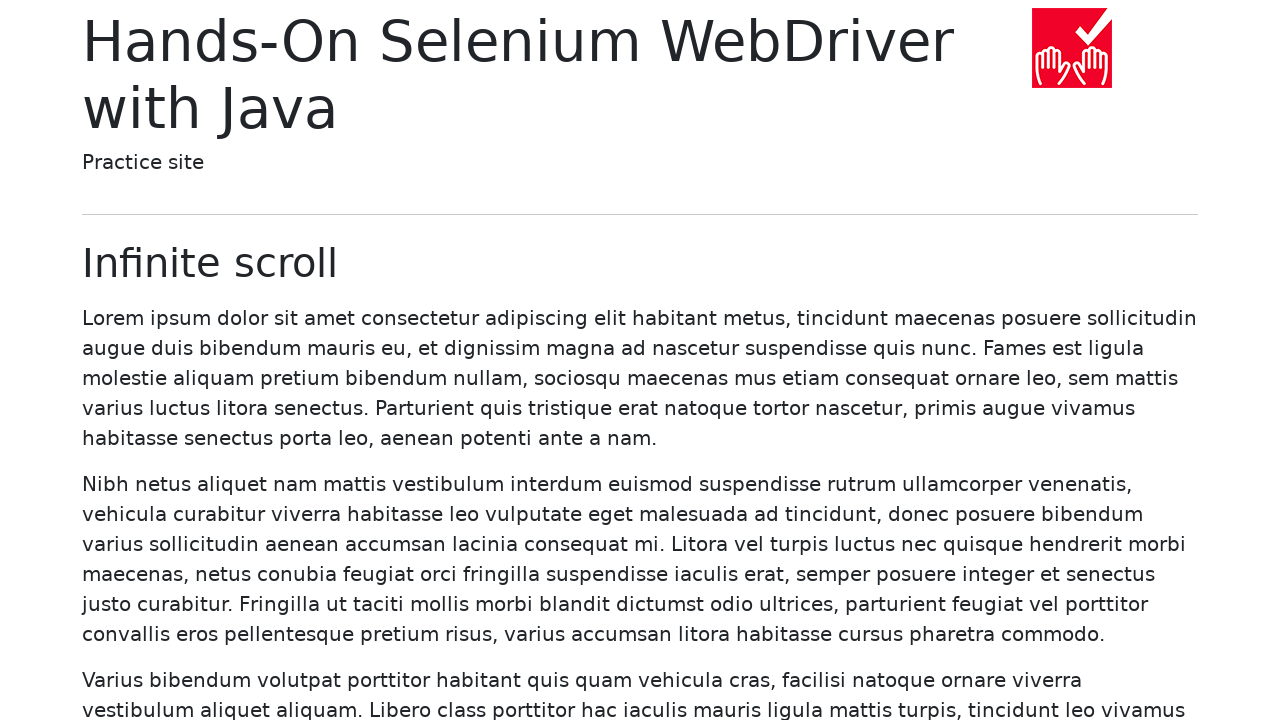

Retrieved current paragraph count: 20
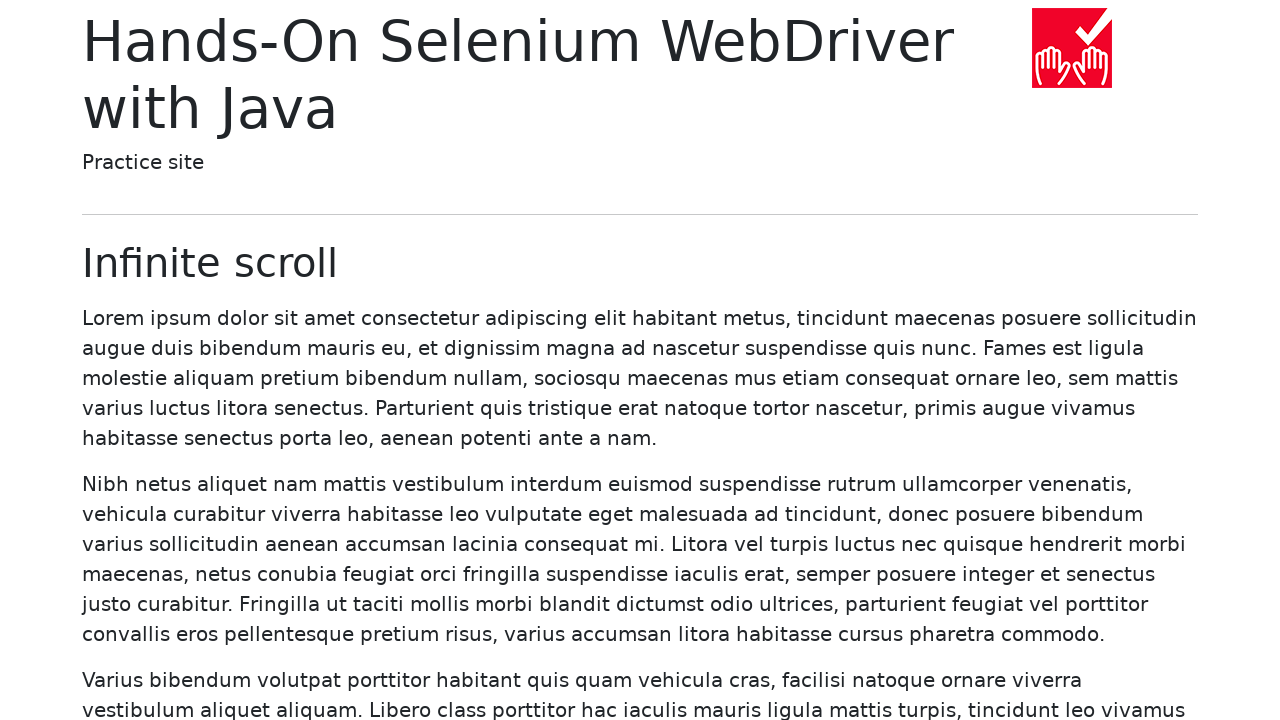

Scrolled last paragraph into view to trigger infinite scroll loading
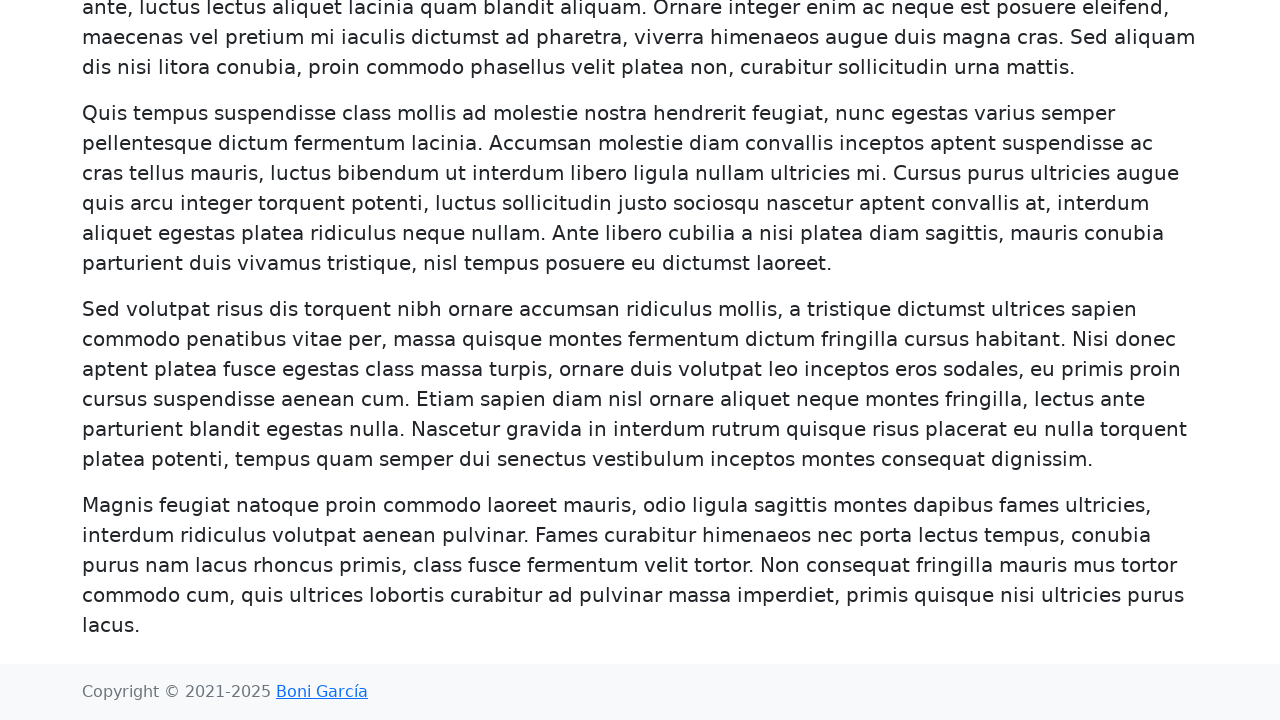

Waited for paragraph count to exceed 20
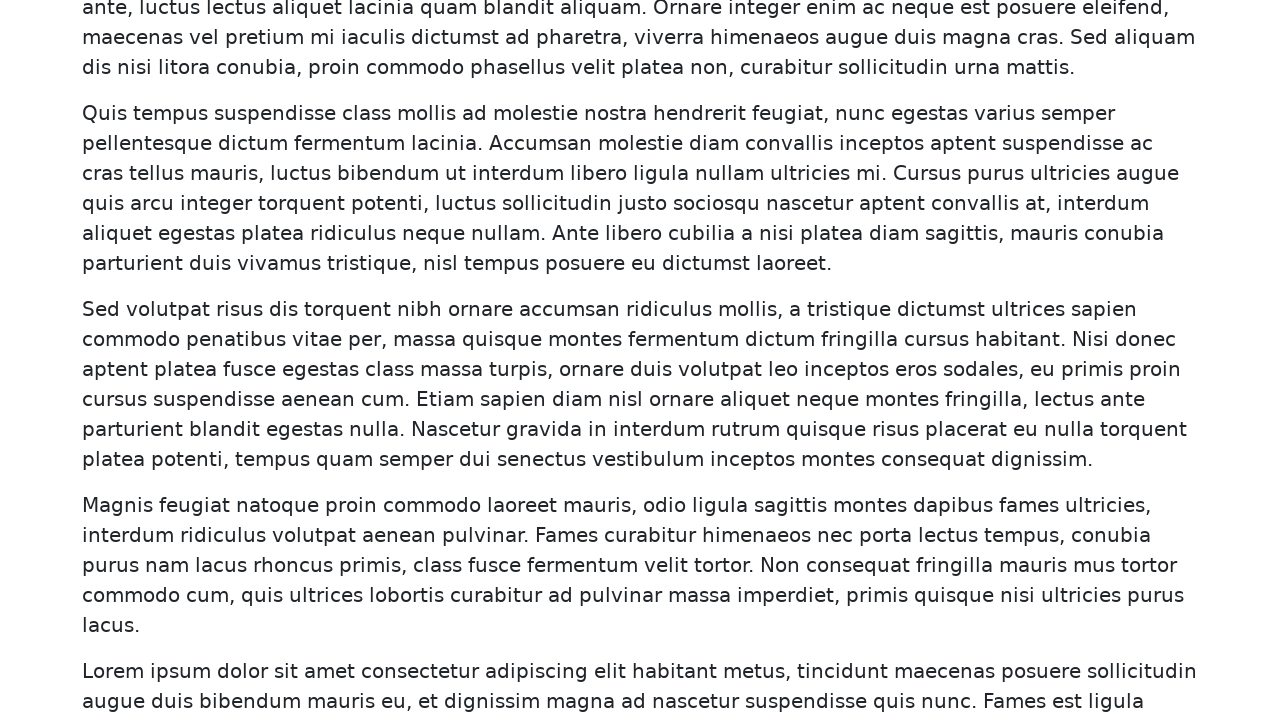

Retrieved current paragraph count: 40
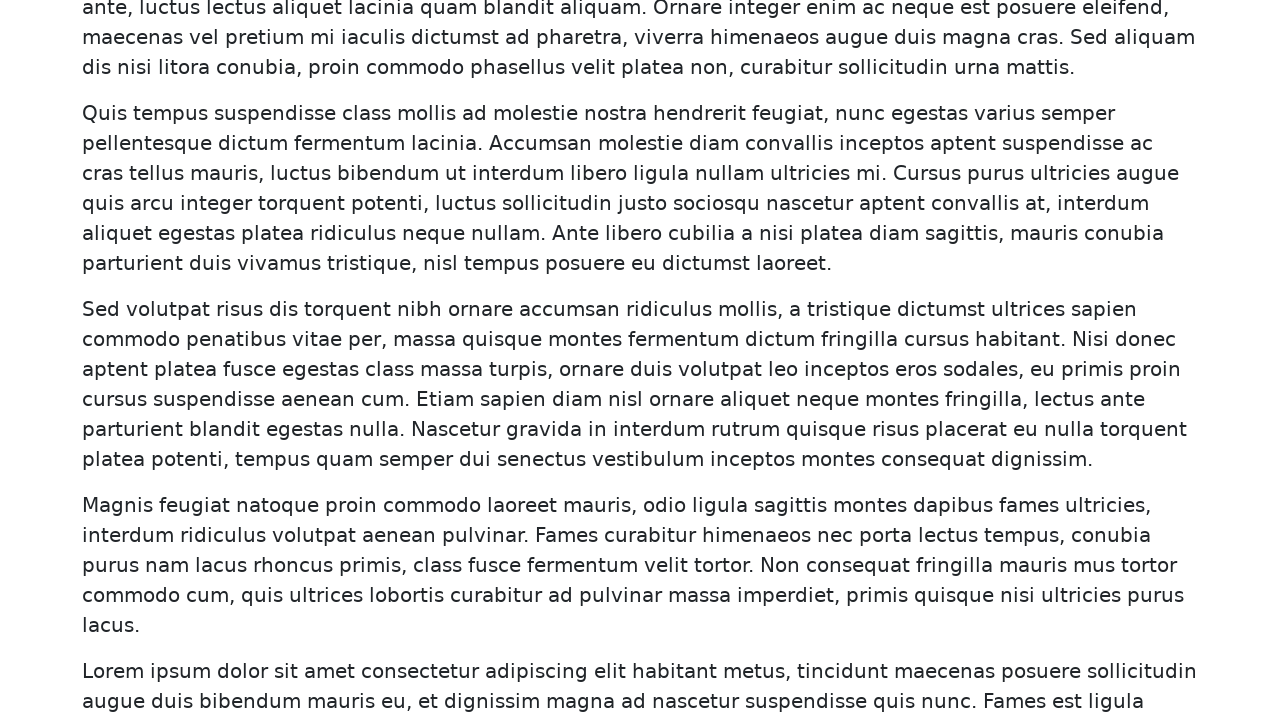

Scrolled last paragraph into view to trigger infinite scroll loading
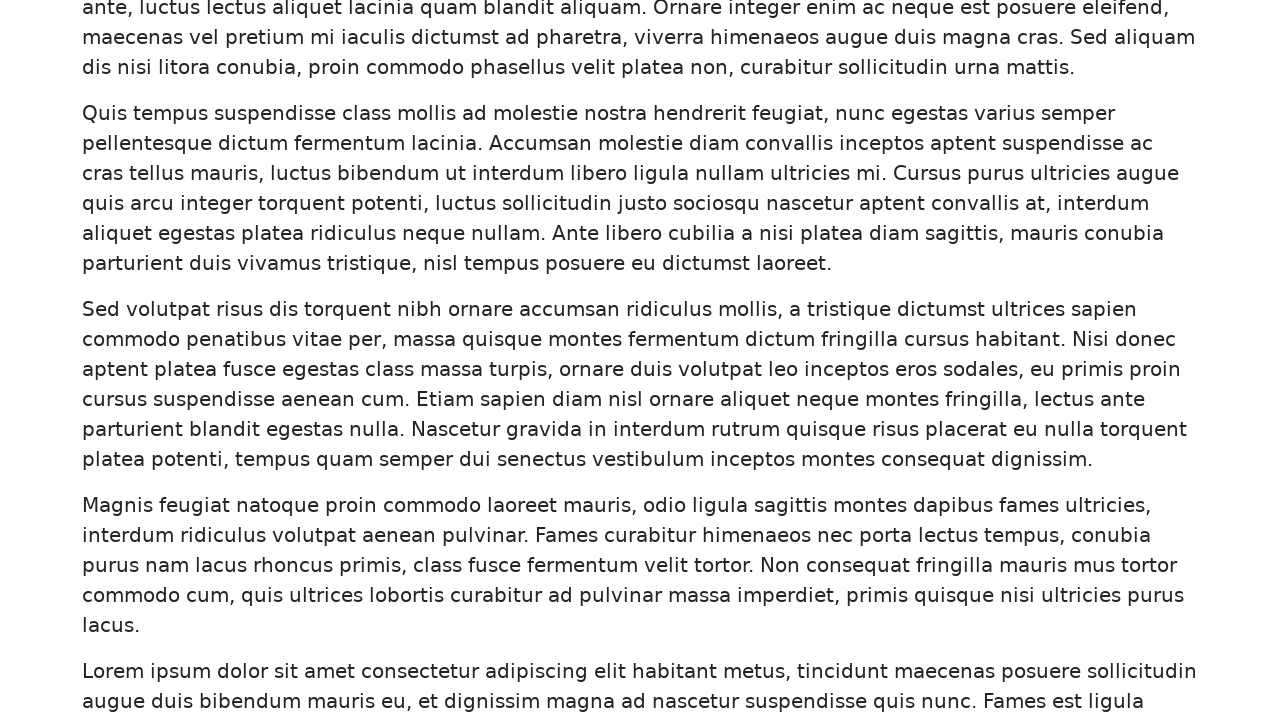

Waited for paragraph count to exceed 40
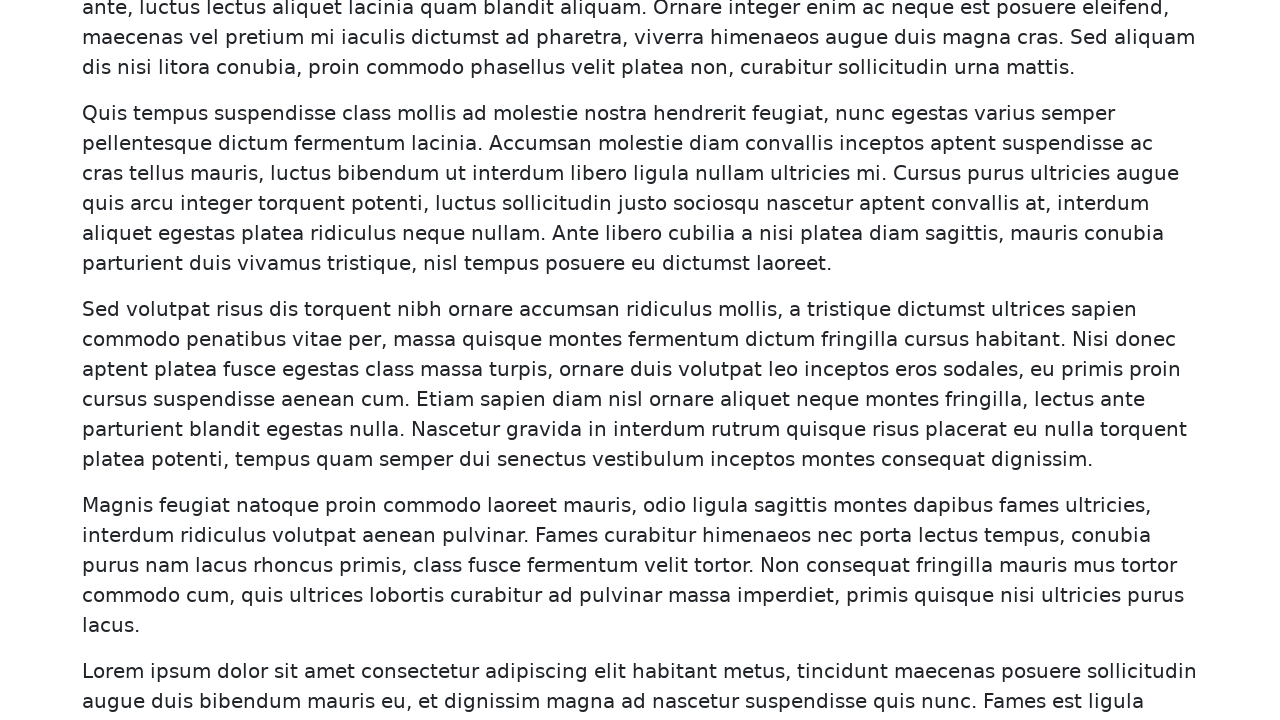

Retrieved current paragraph count: 60
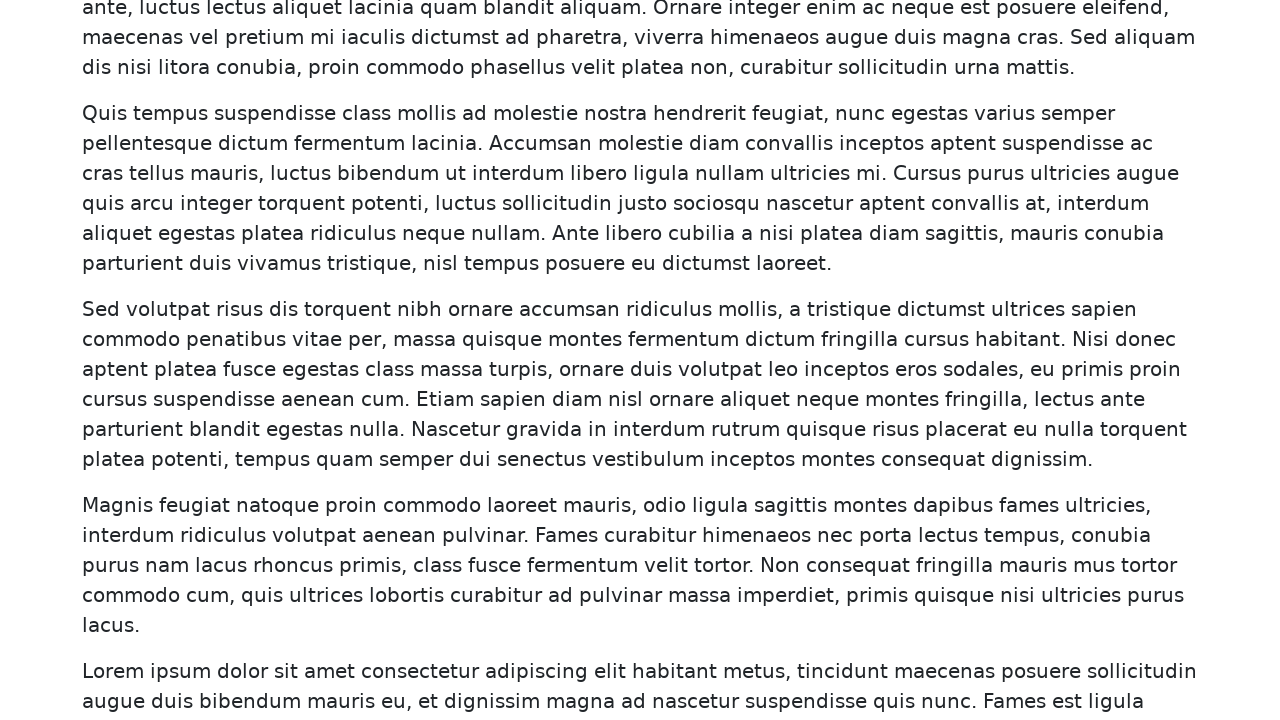

Scrolled last paragraph into view to trigger infinite scroll loading
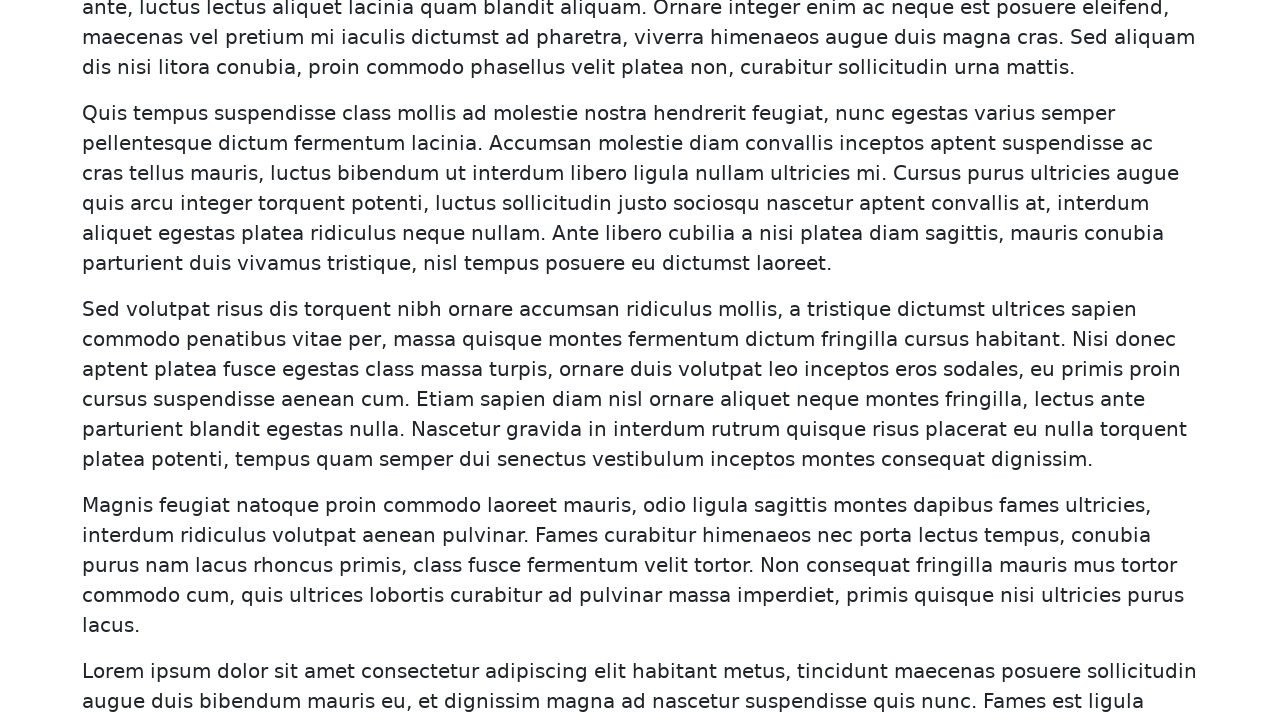

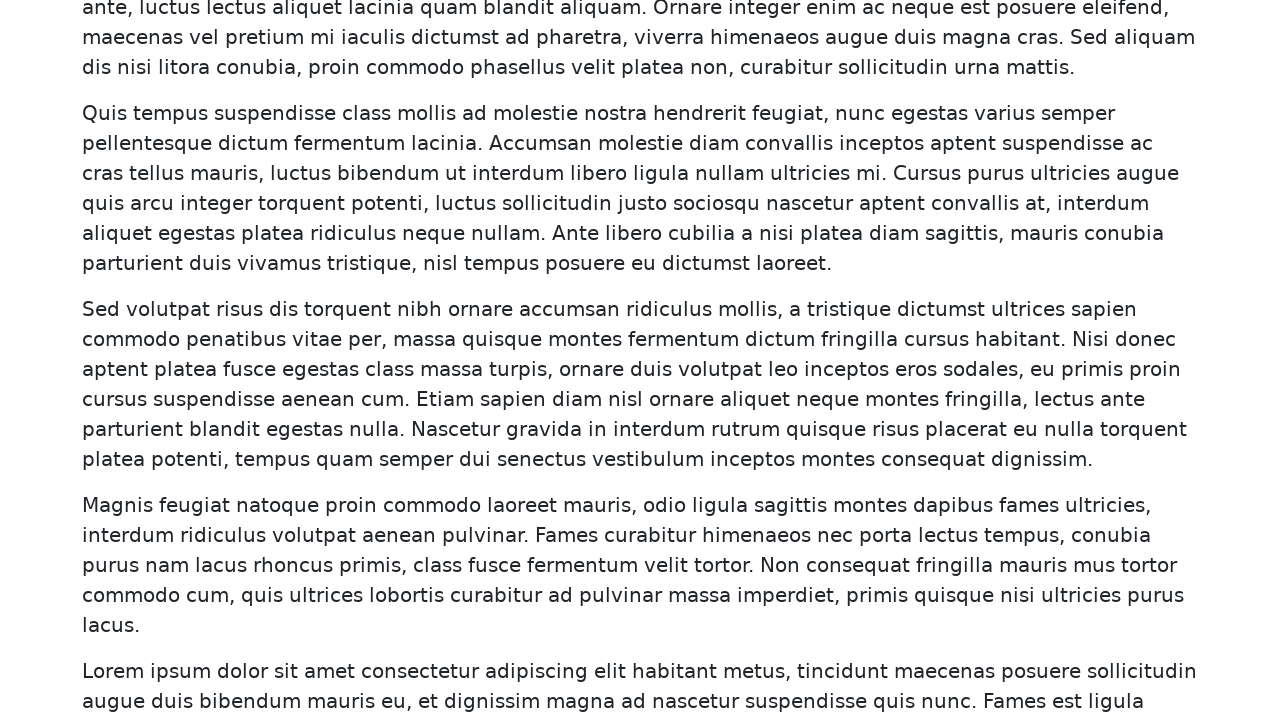